Navigates to the OrangeHRM website and maximizes the browser window to verify basic window management functionality.

Starting URL: https://www.orangehrm.com/

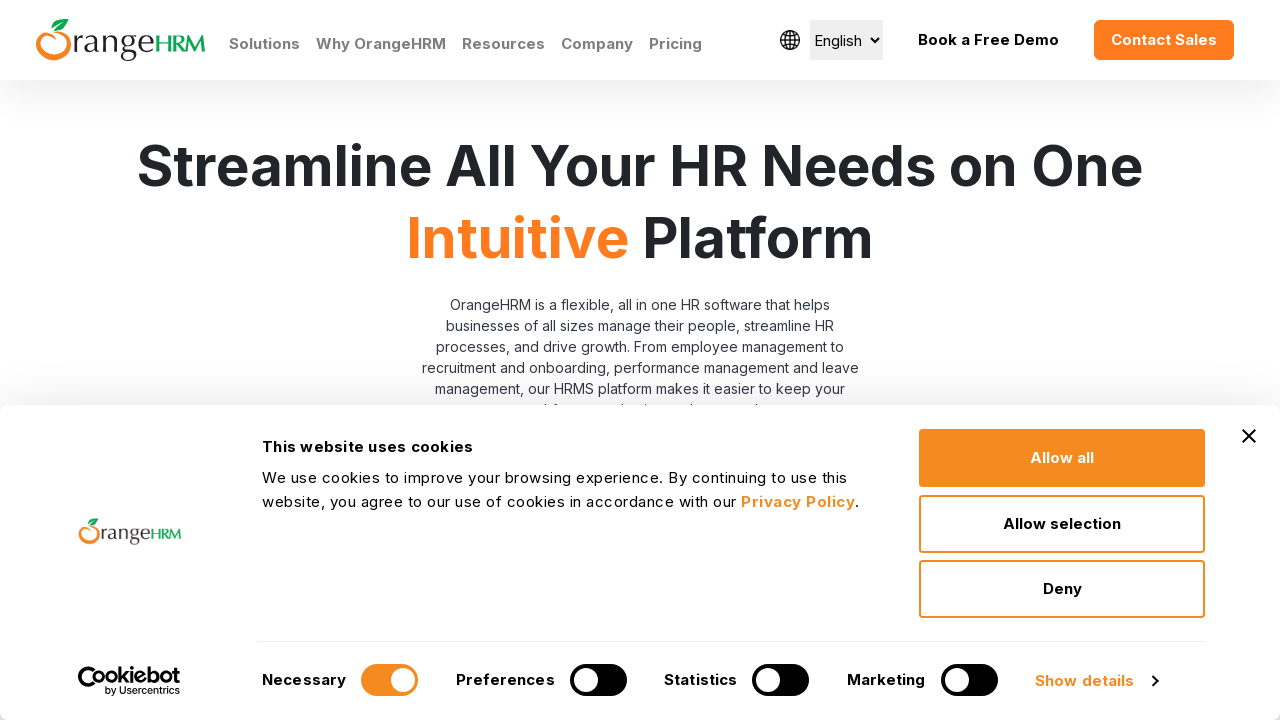

Waited for page to load completely
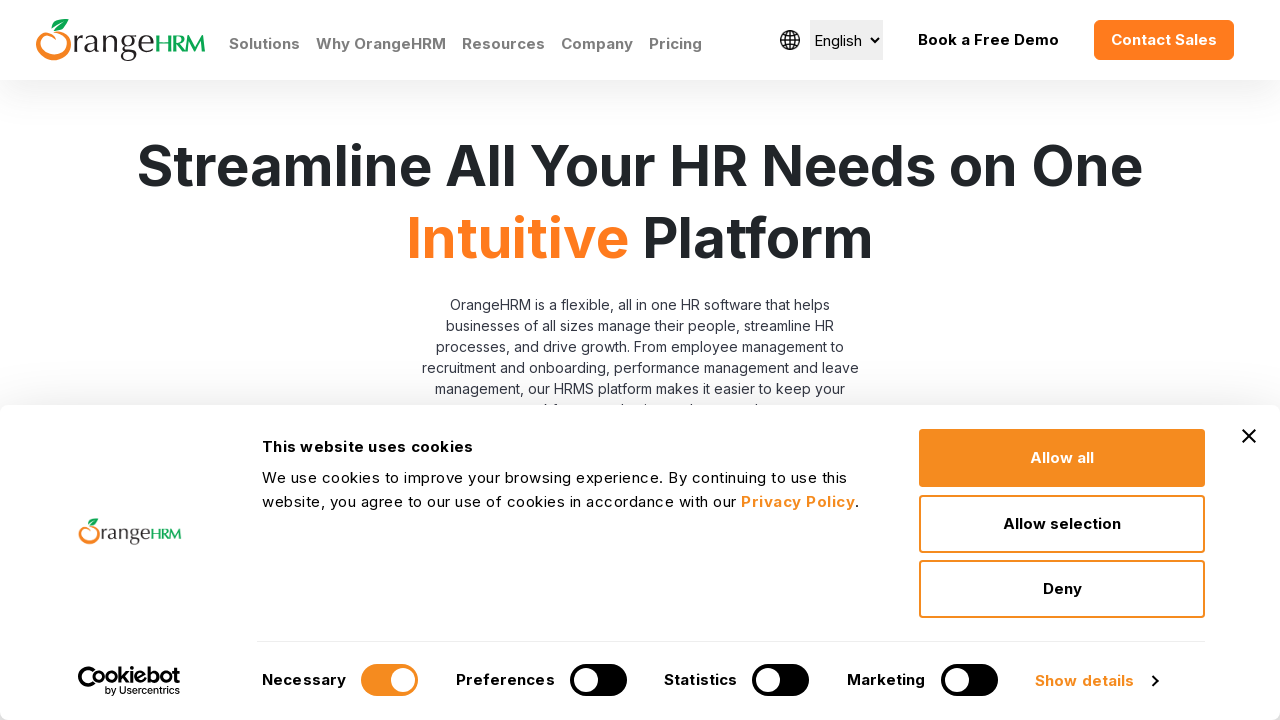

Set browser window to 1920x1080 viewport size
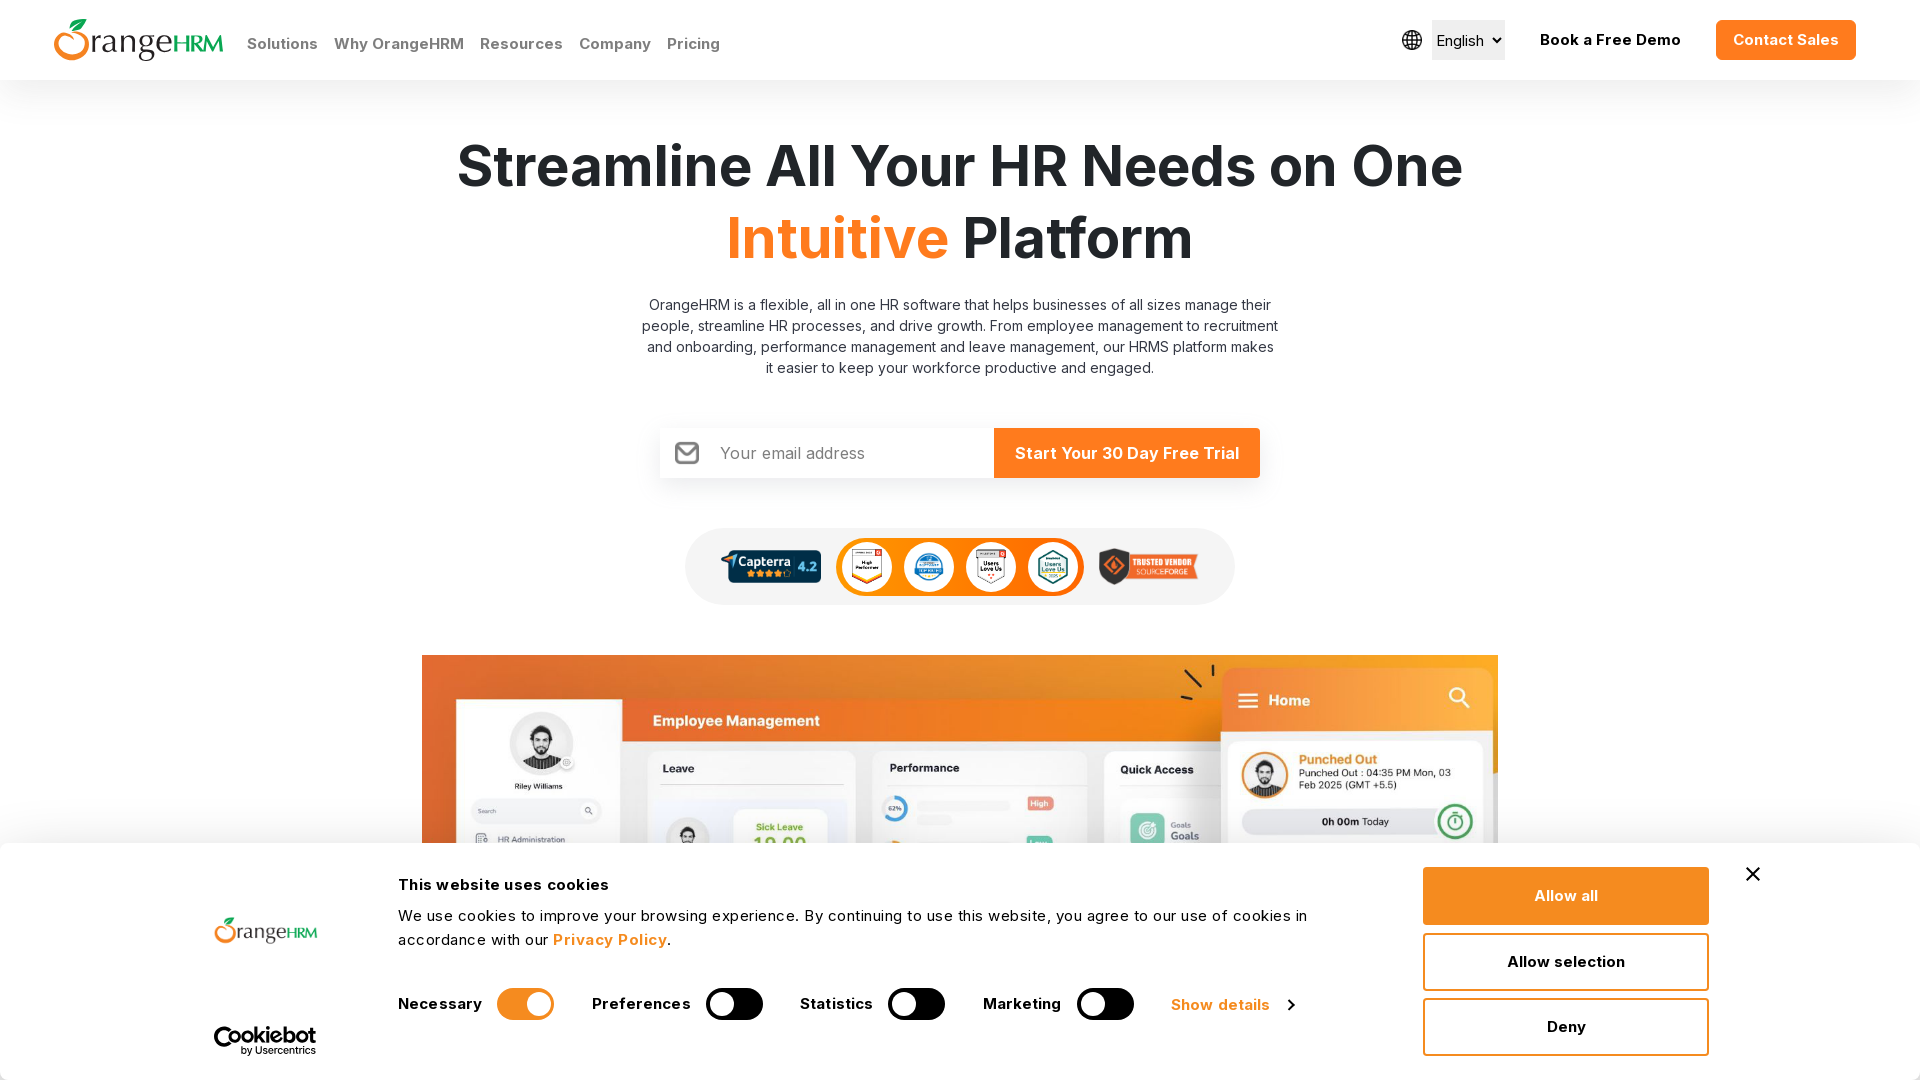

Waited 2 seconds to observe the page
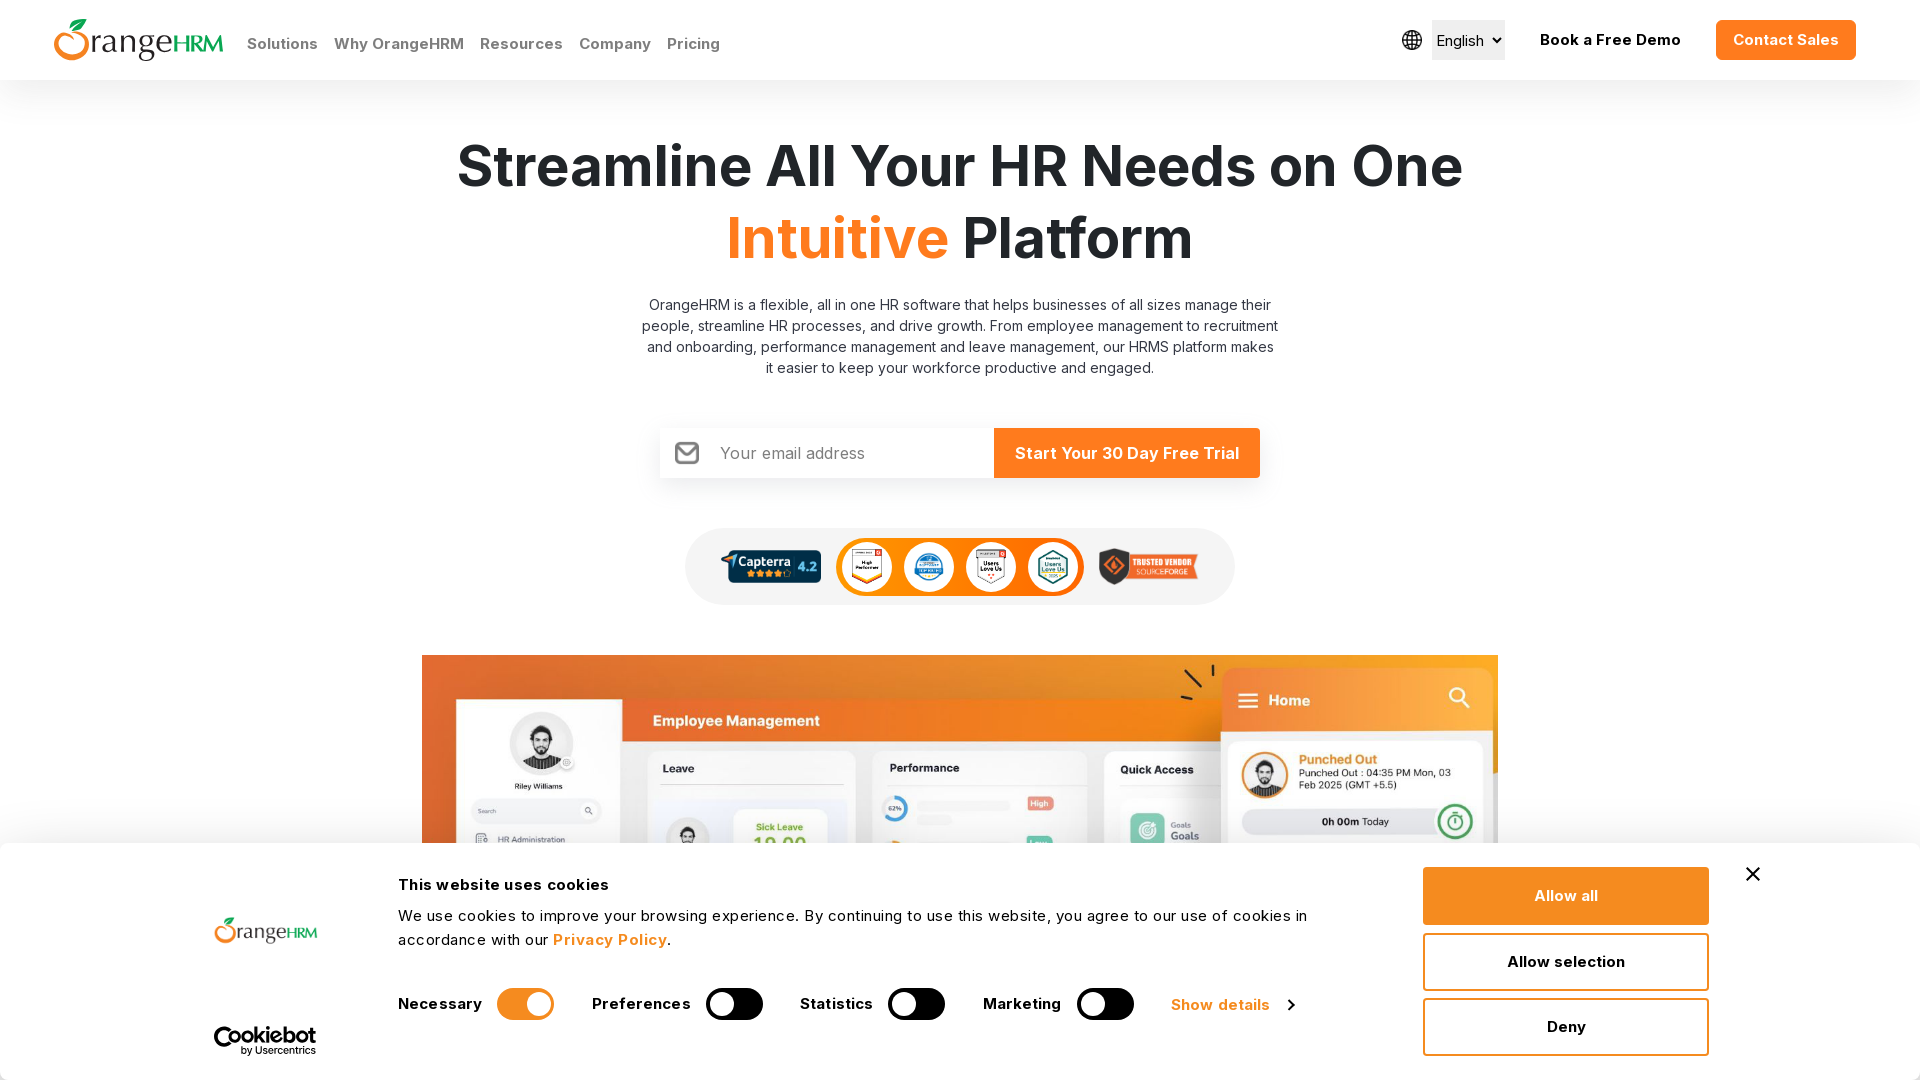

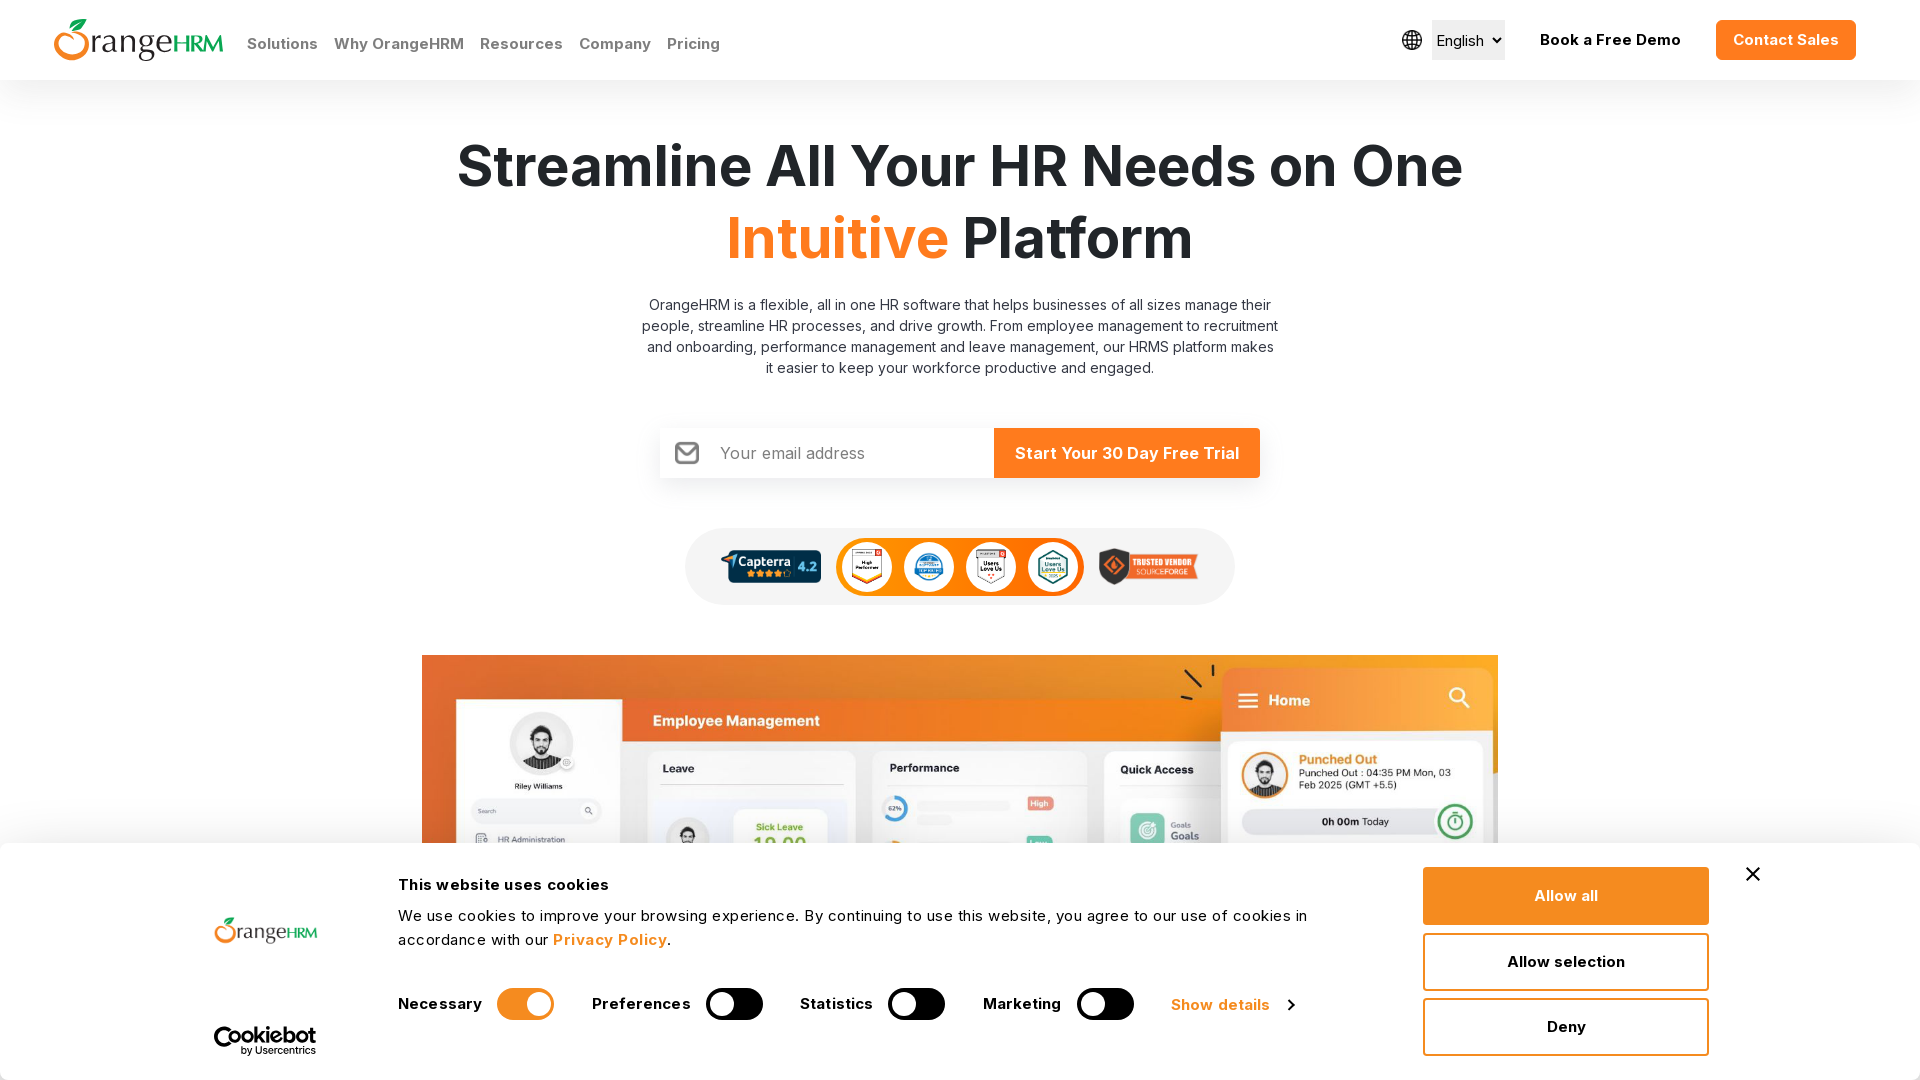